Tests drag and drop functionality by dragging the "Drag me" element onto the "Drop here" target and verifying the text changes to "Dropped!"

Starting URL: https://demoqa.com/droppable

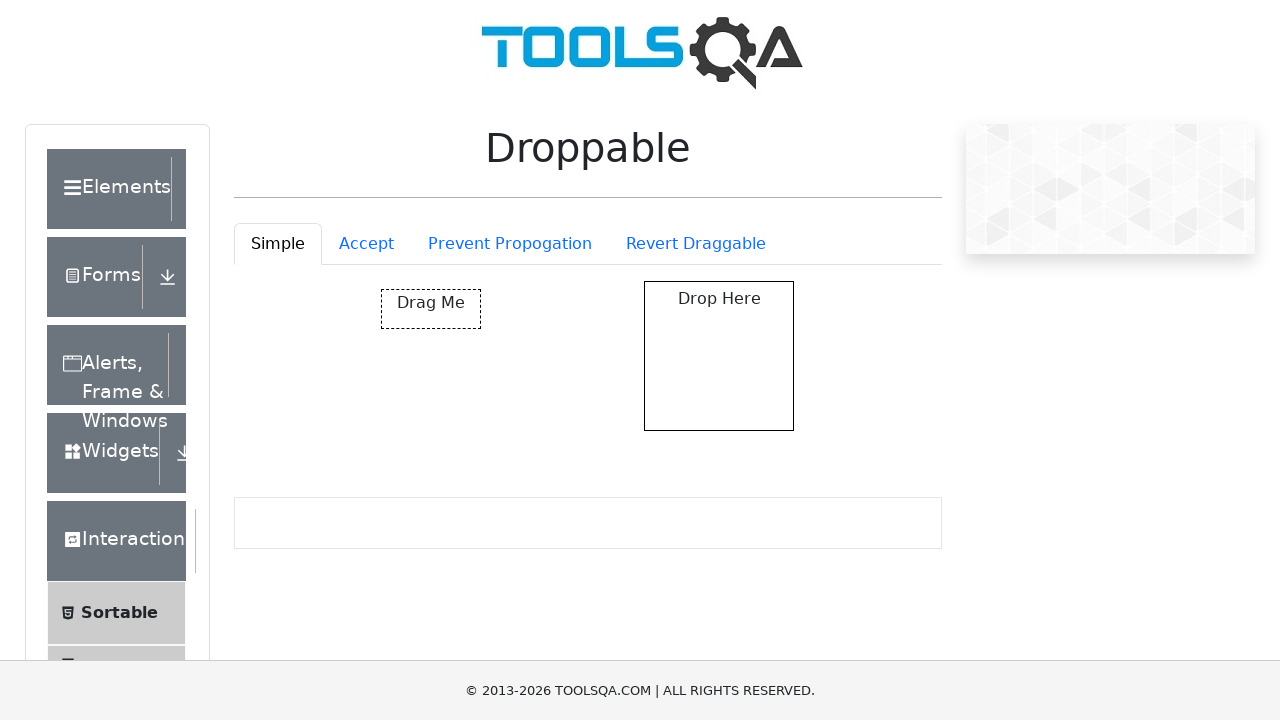

Navigated to droppable test page
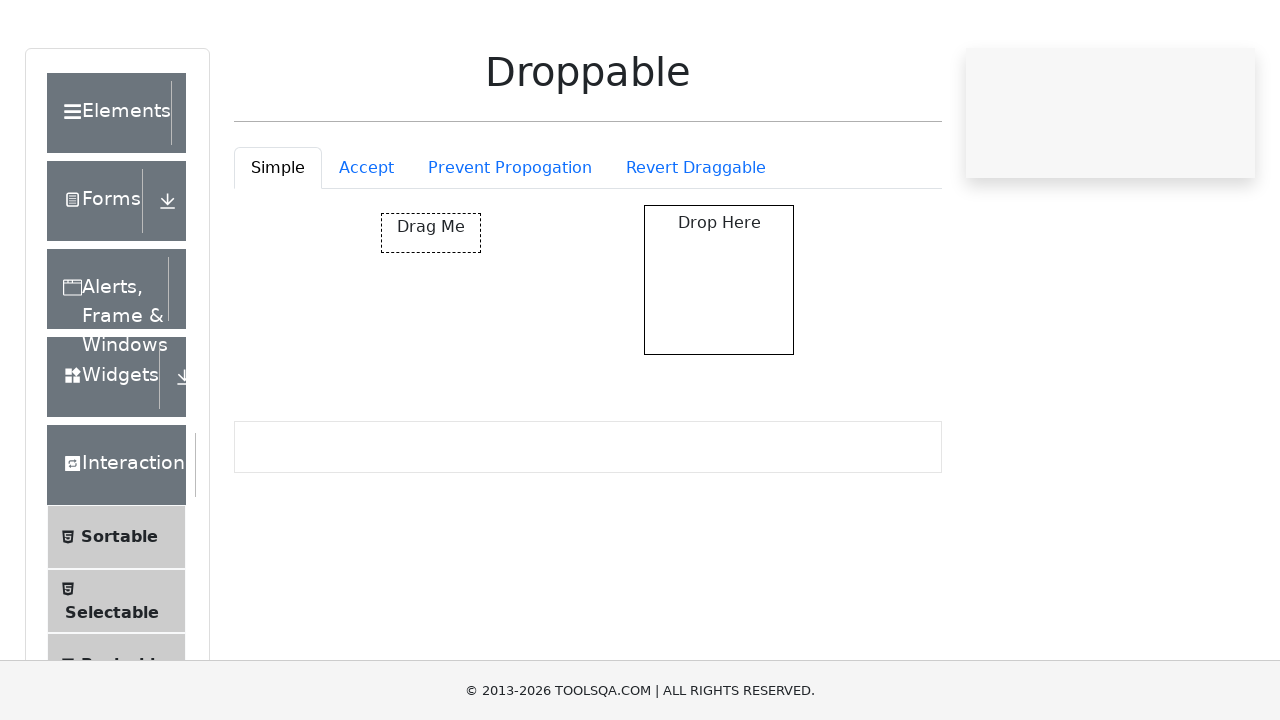

Located draggable element with id 'draggable'
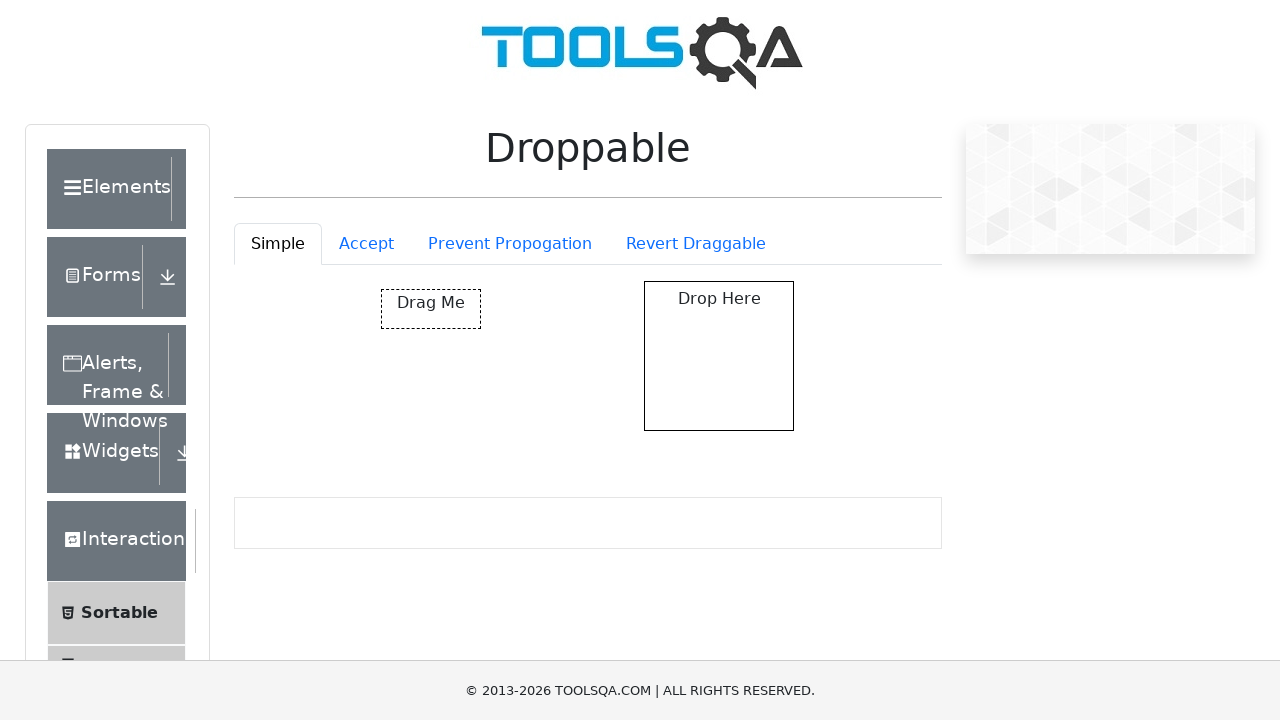

Located drop target element with id 'droppable'
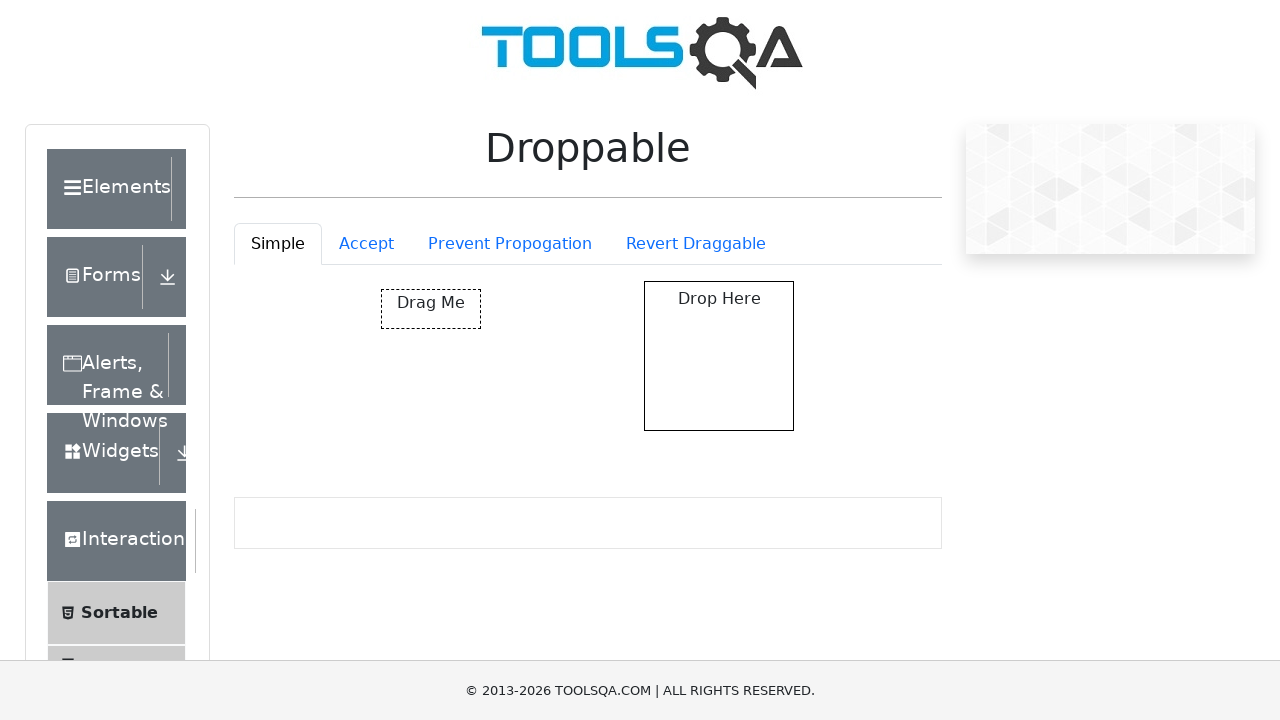

Dragged 'Drag me' element onto 'Drop here' target at (719, 356)
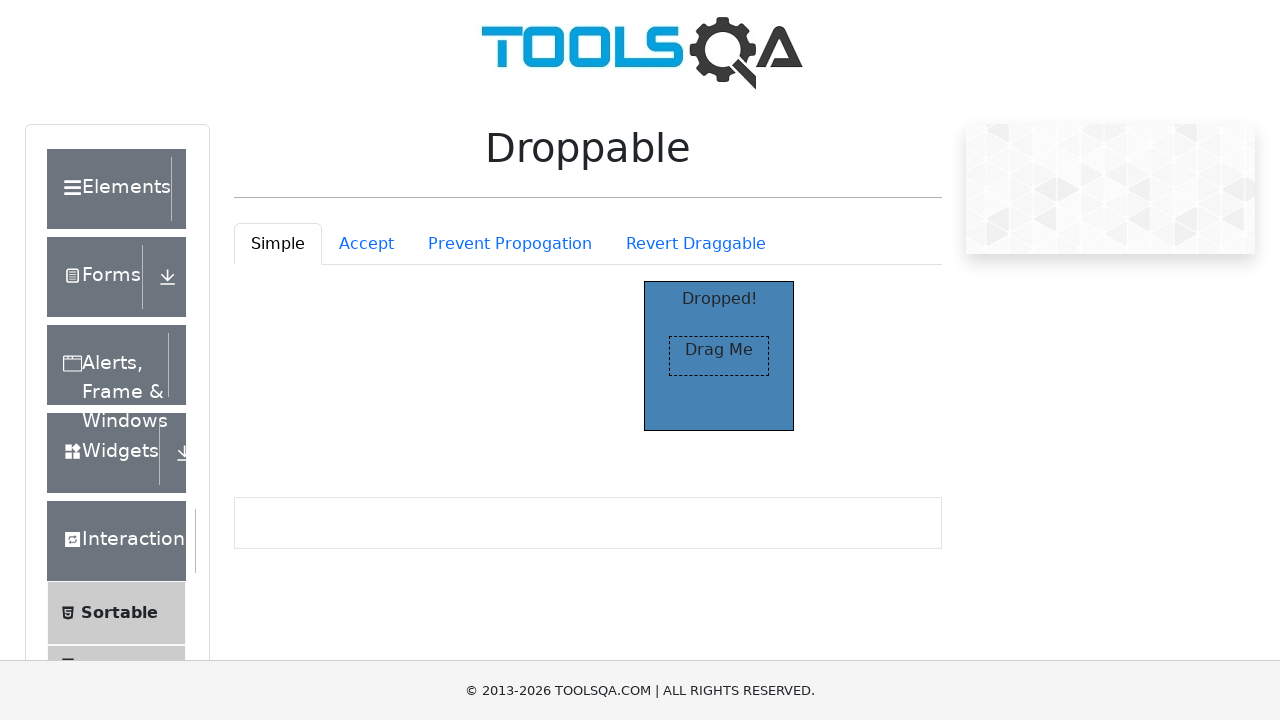

Verified drop target text changed to 'Dropped!'
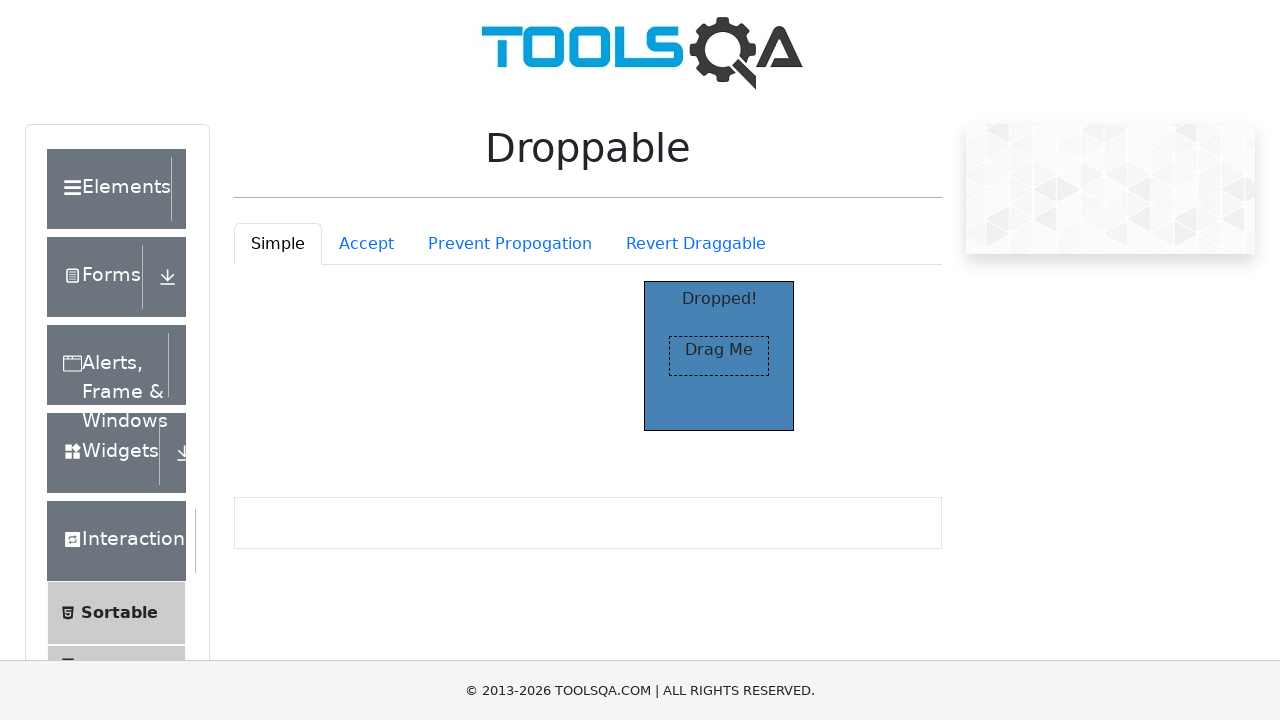

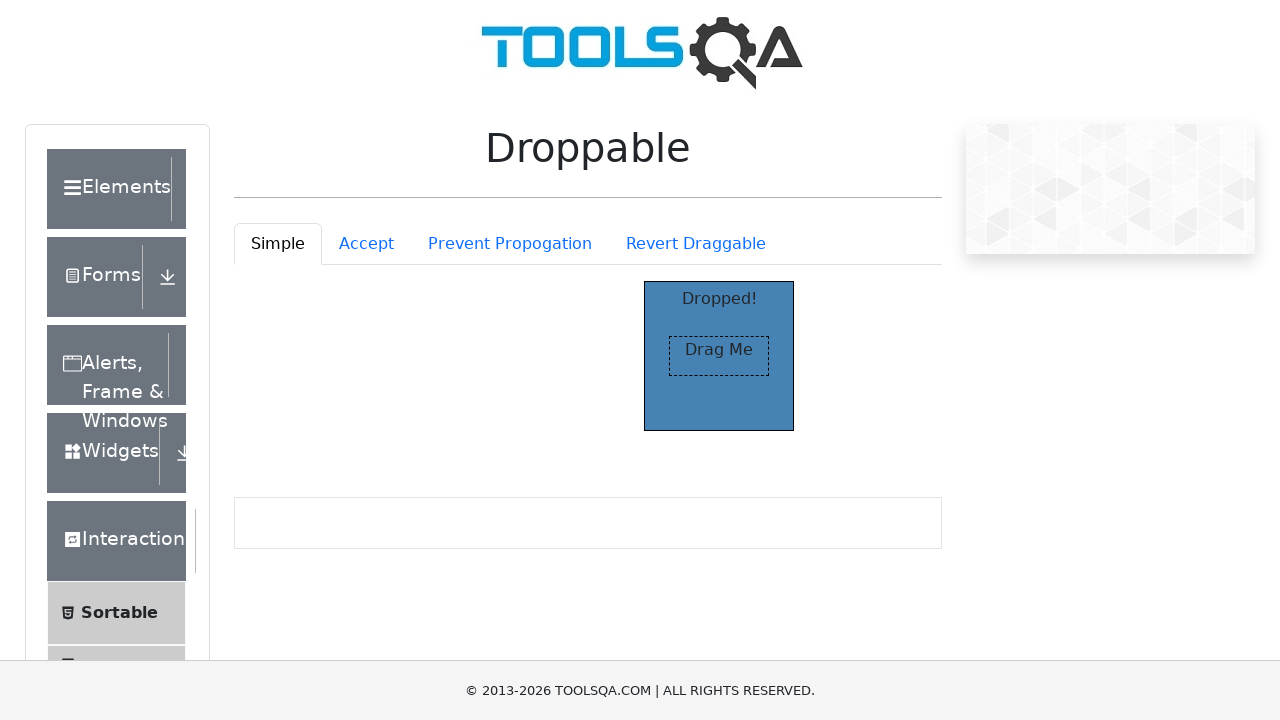